Navigates to SpiceJet website and verifies the page loads successfully

Starting URL: https://www.spicejet.com/

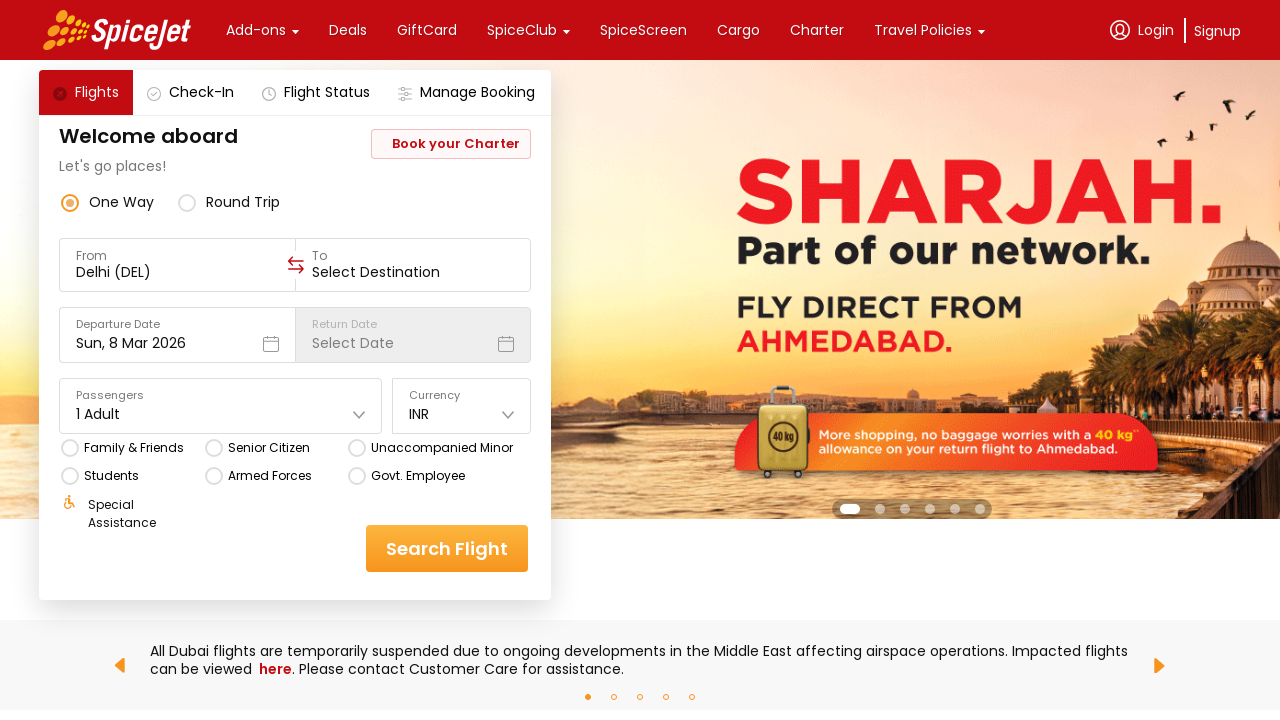

Waited for DOM content to load on SpiceJet website
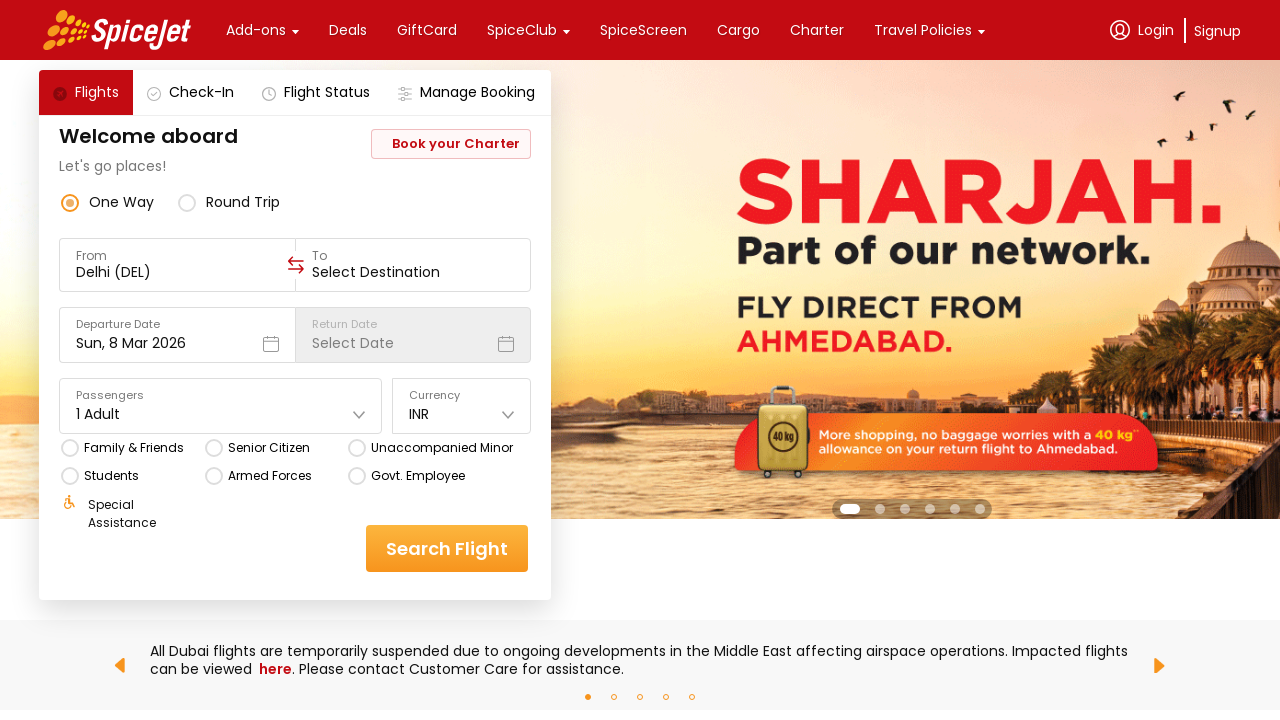

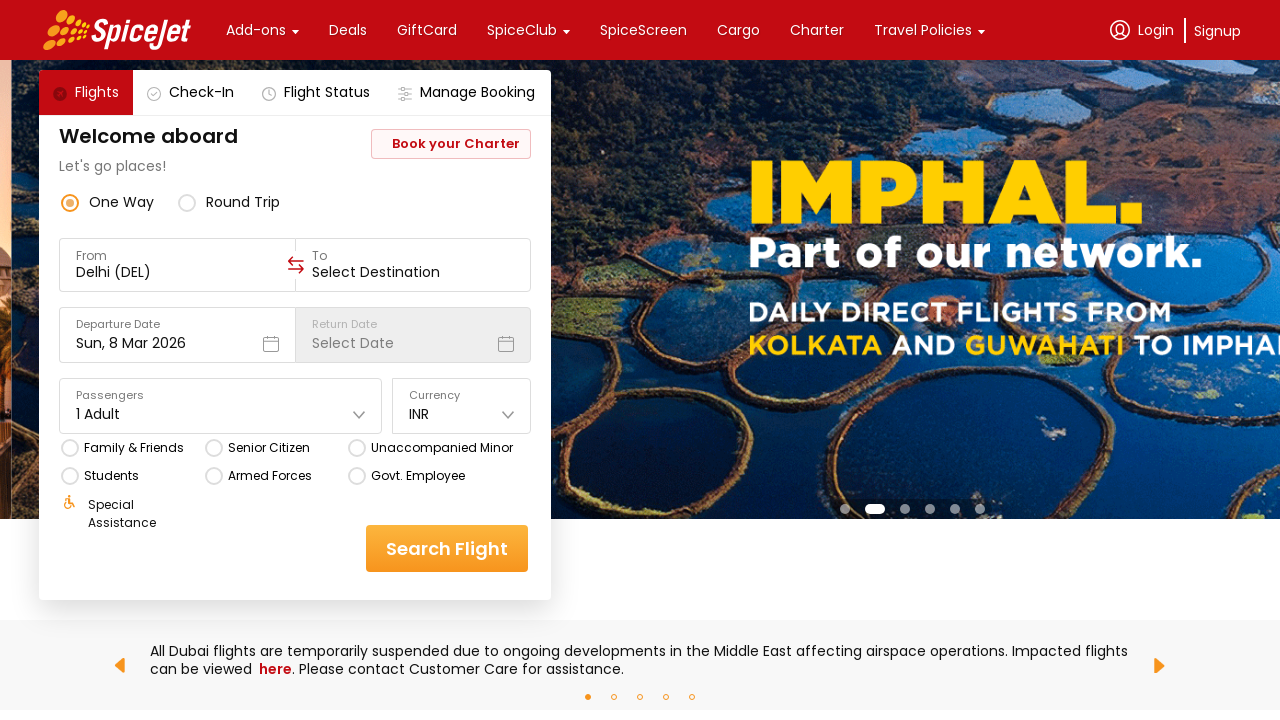